Tests opening a new window by clicking a link, verifying two windows exist, switching between them, and validating the content on each window.

Starting URL: https://the-internet.herokuapp.com/windows

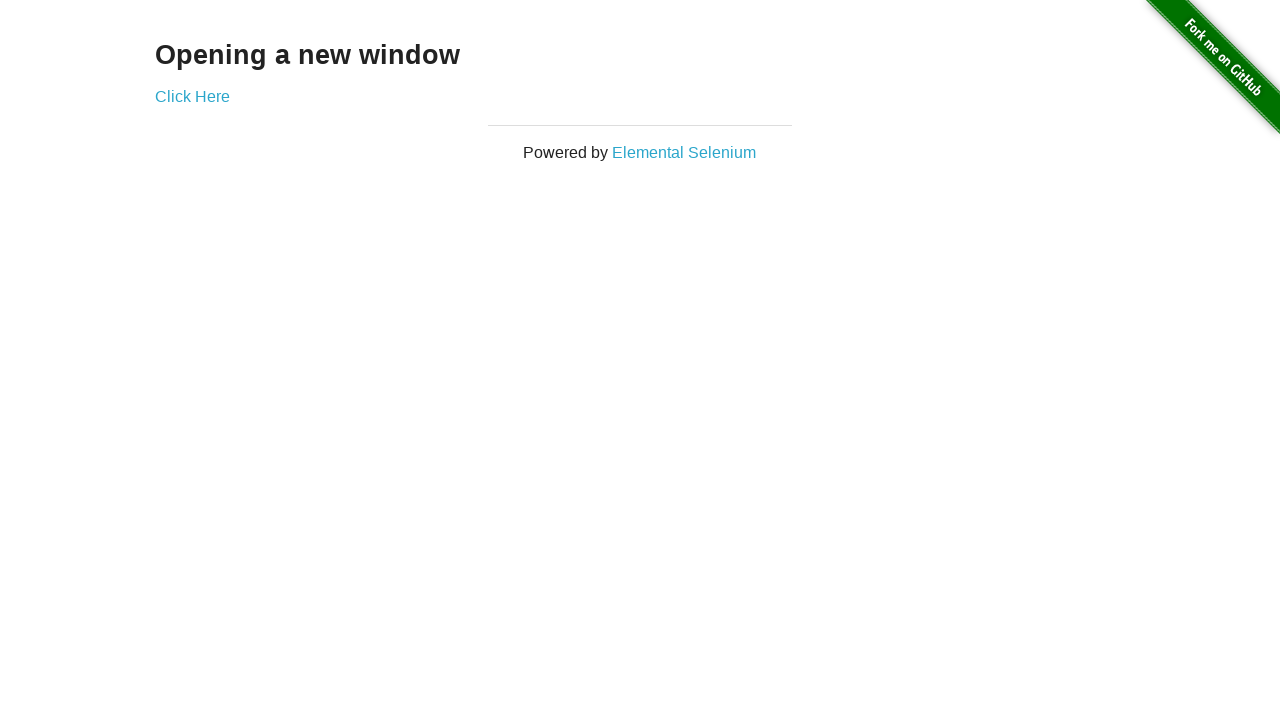

Clicked link to open new window at (192, 96) on a[href='/windows/new']
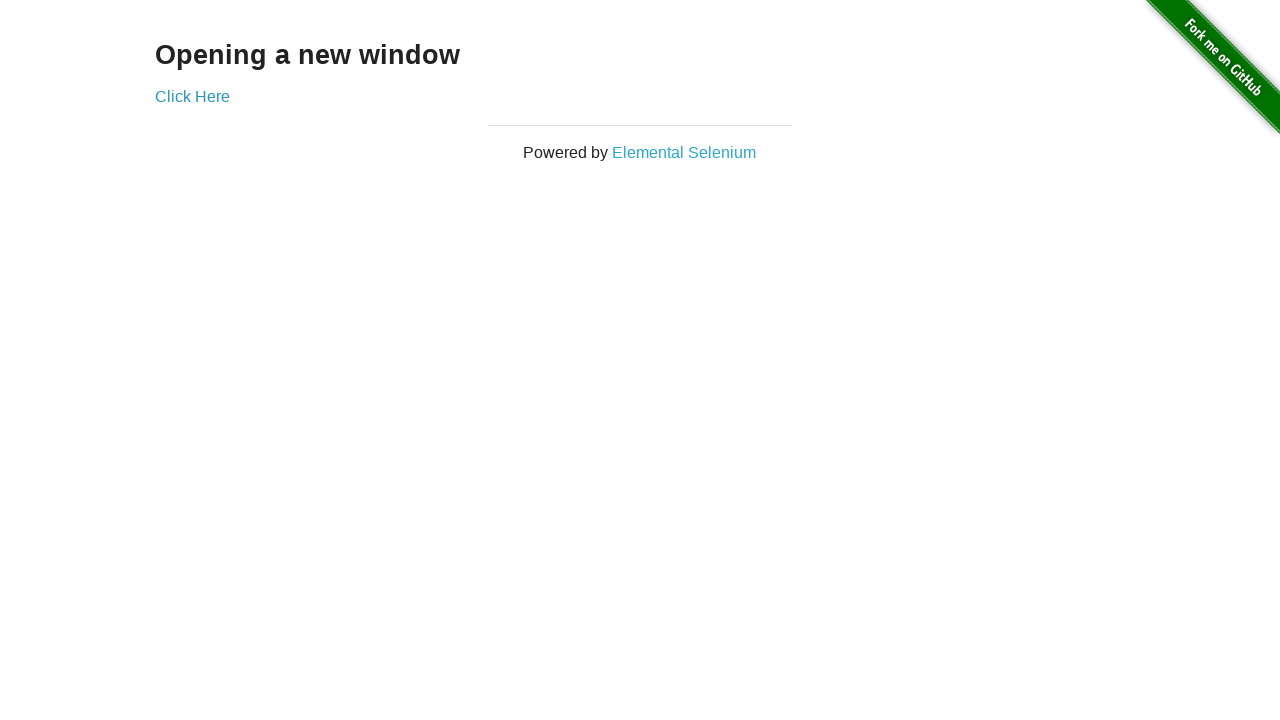

New window loaded successfully
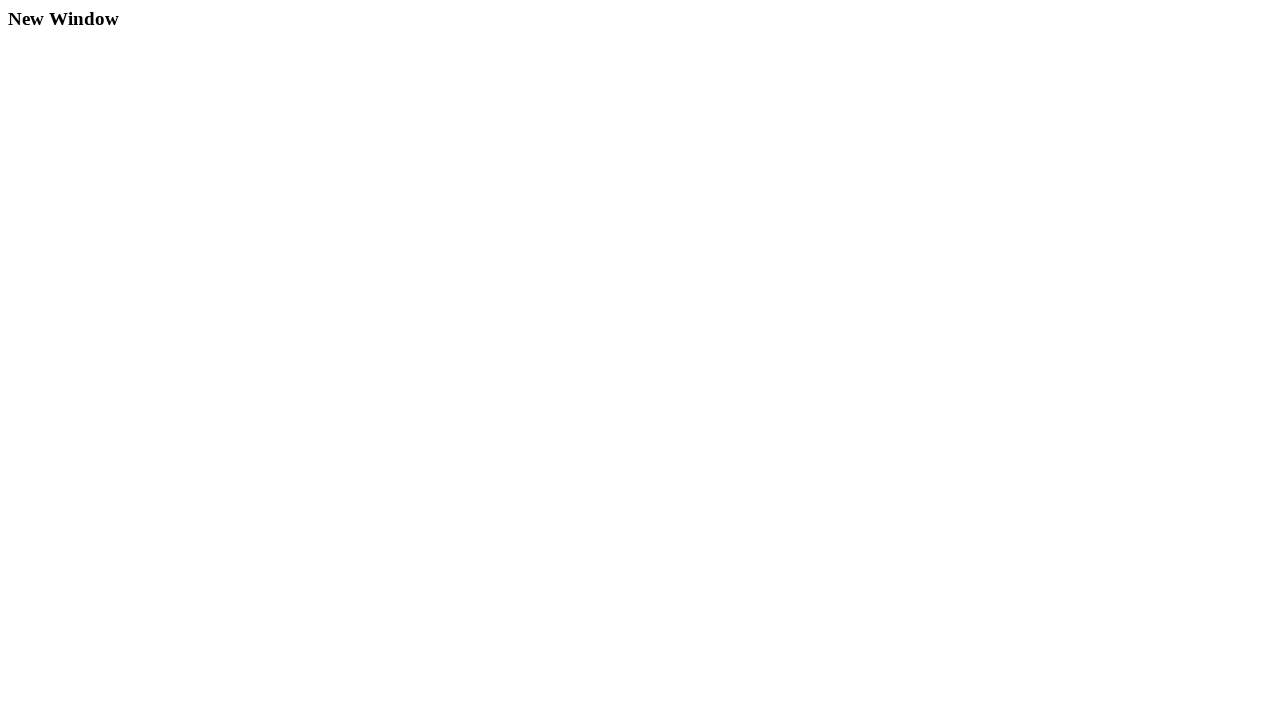

Verified new window header contains 'New Window'
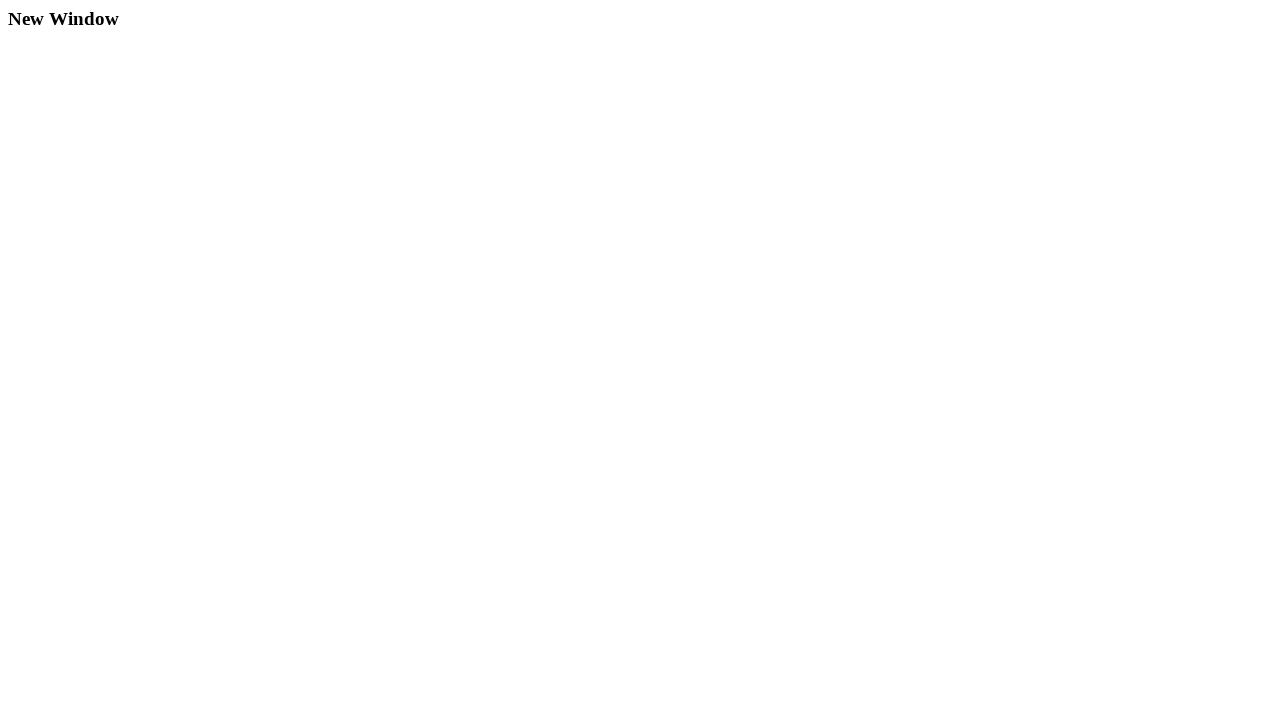

Verified original window header contains 'Opening a new window'
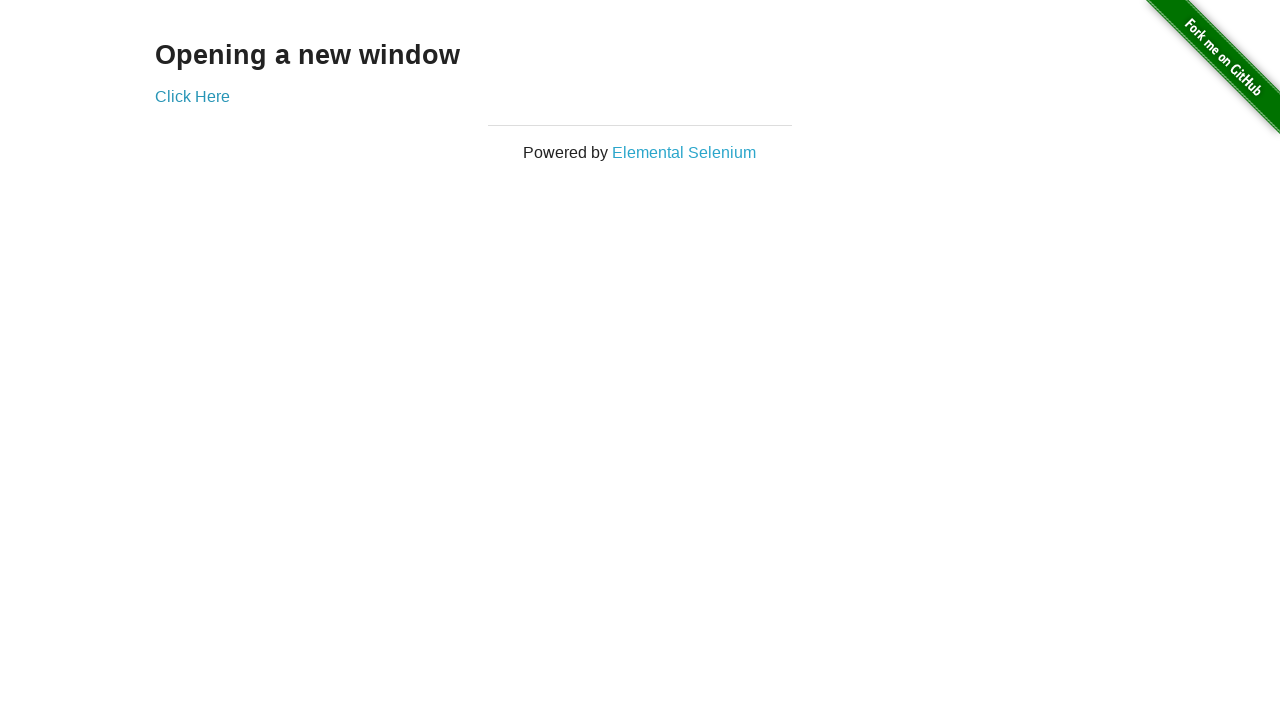

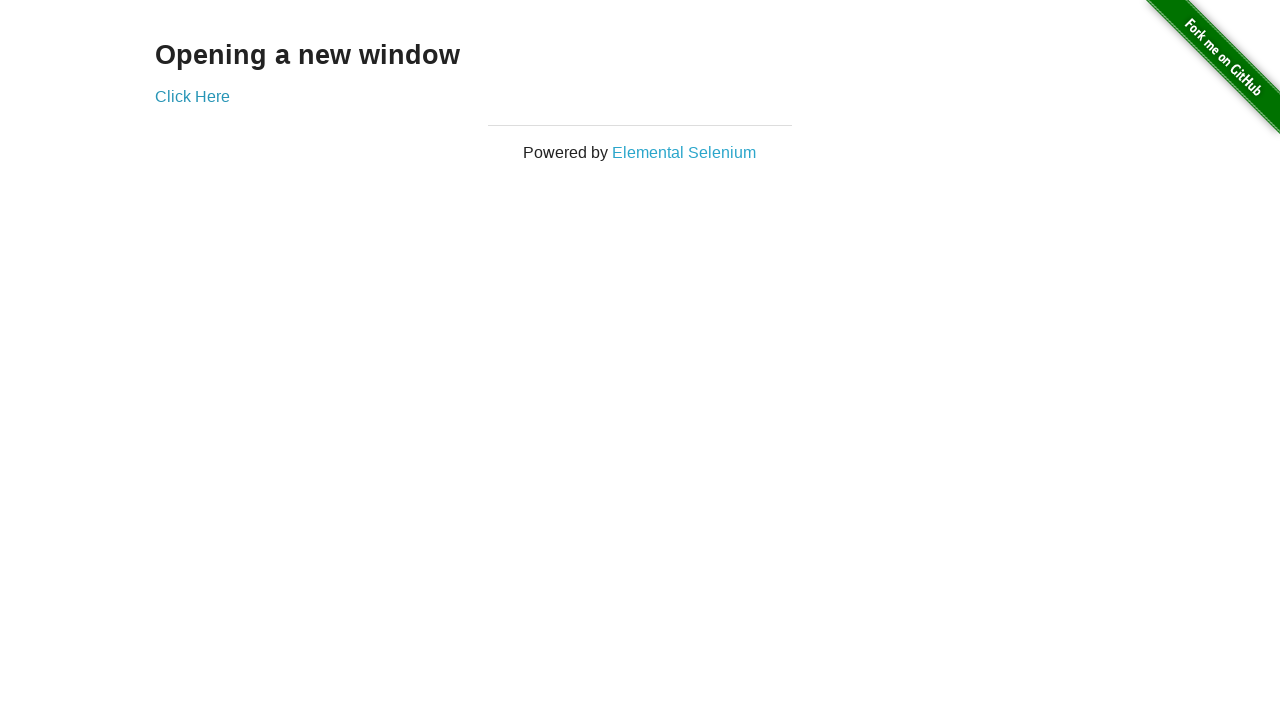